Tests a simple form by entering a message in an input field, clicking a button to display it, and verifying the output matches the input.

Starting URL: https://www.lambdatest.com/selenium-playground/simple-form-demo

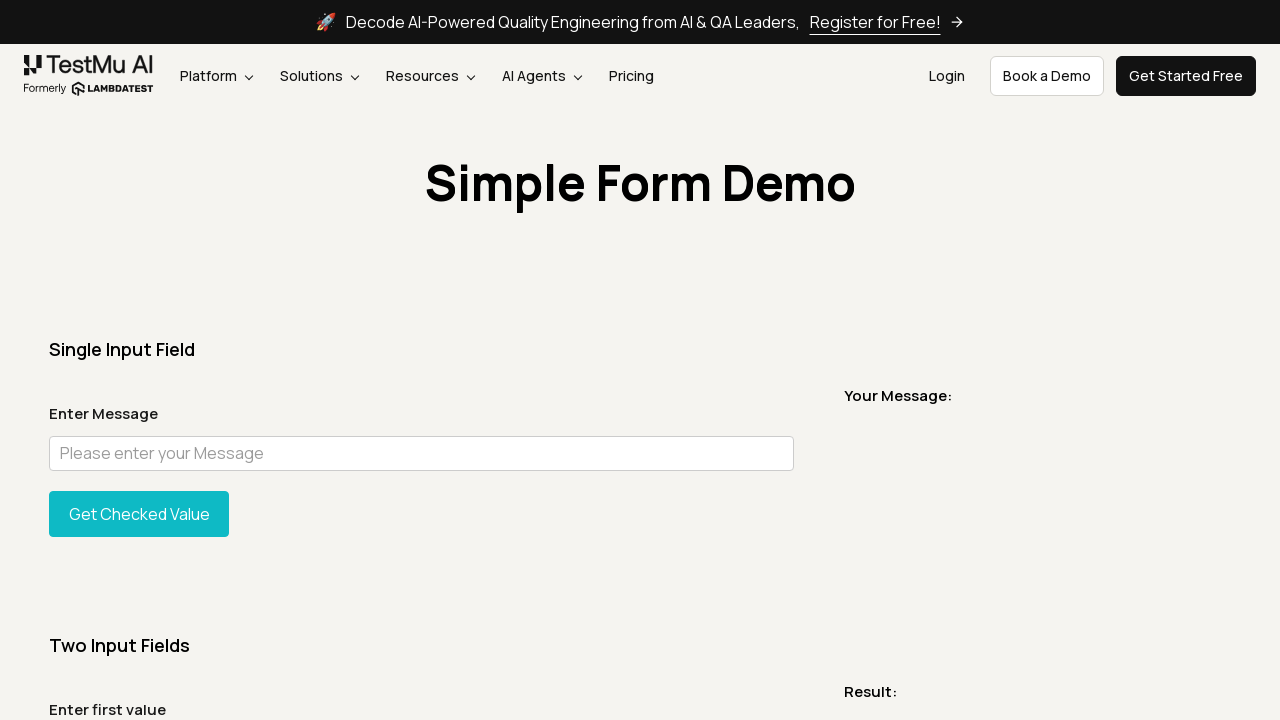

Filled message input field with 'test message' on (//input[@id='user-message'])[1]
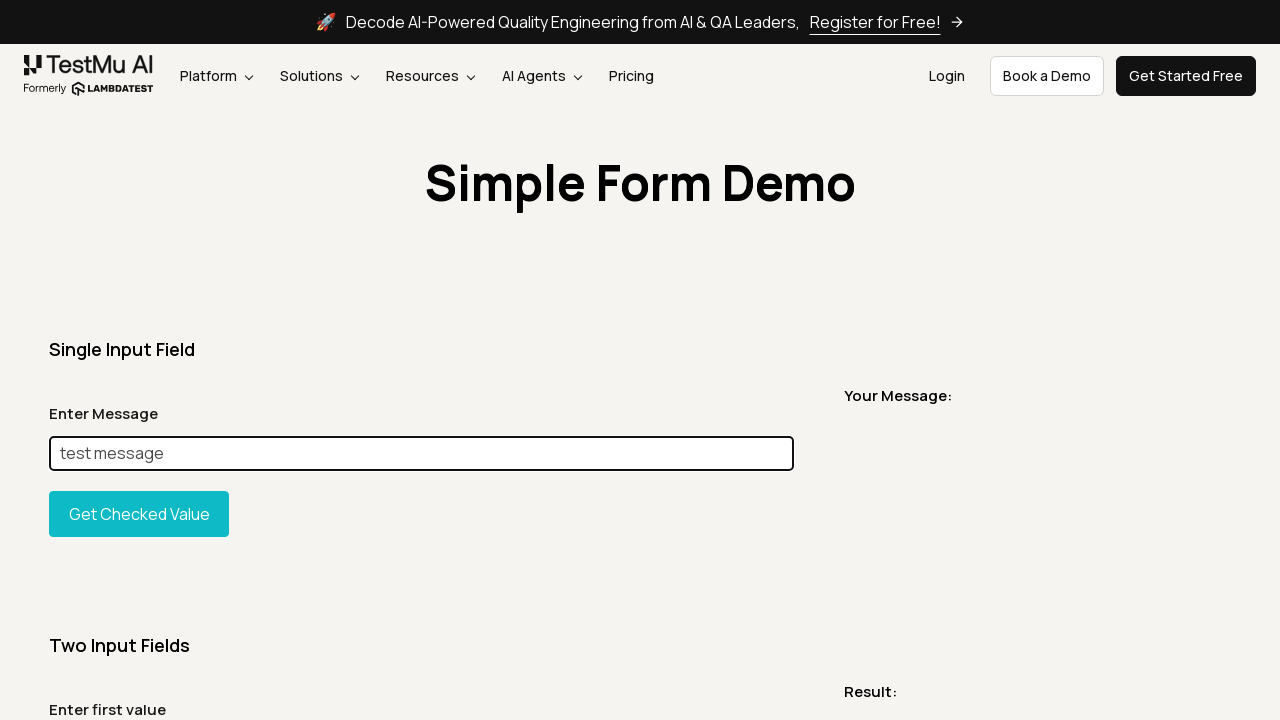

Clicked button to display the message at (139, 514) on #showInput
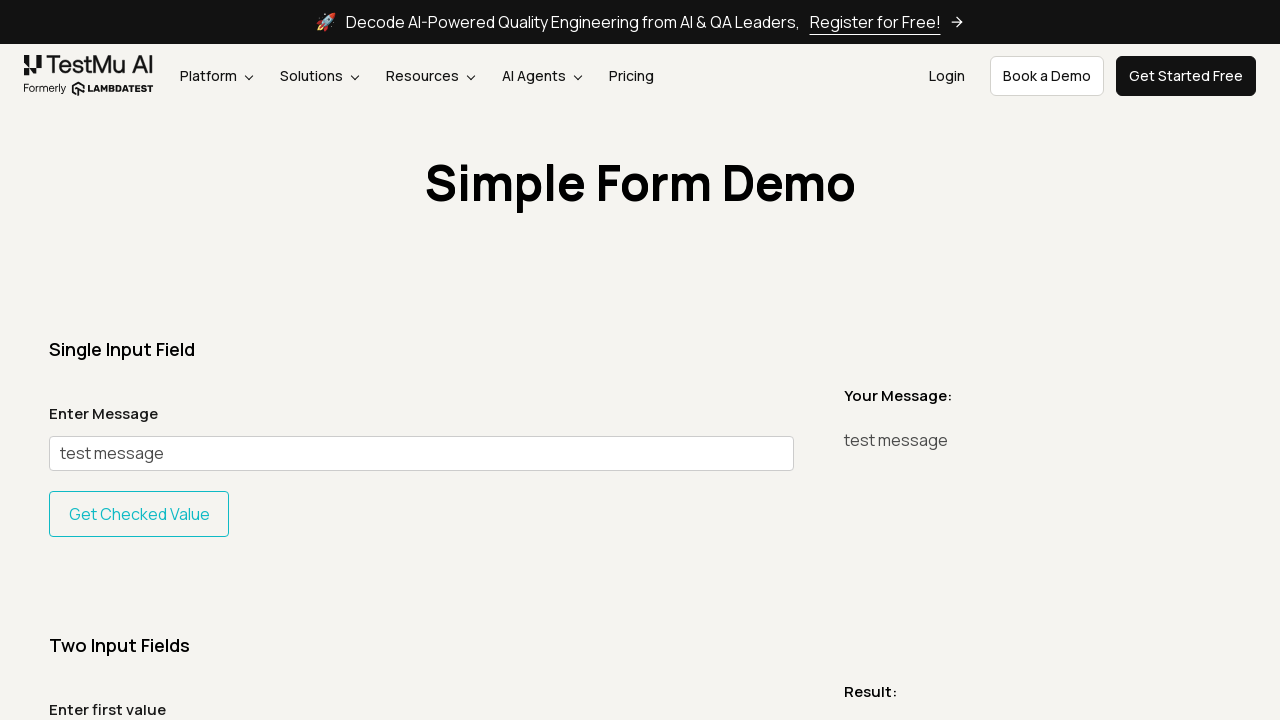

Verified output message matches input 'test message'
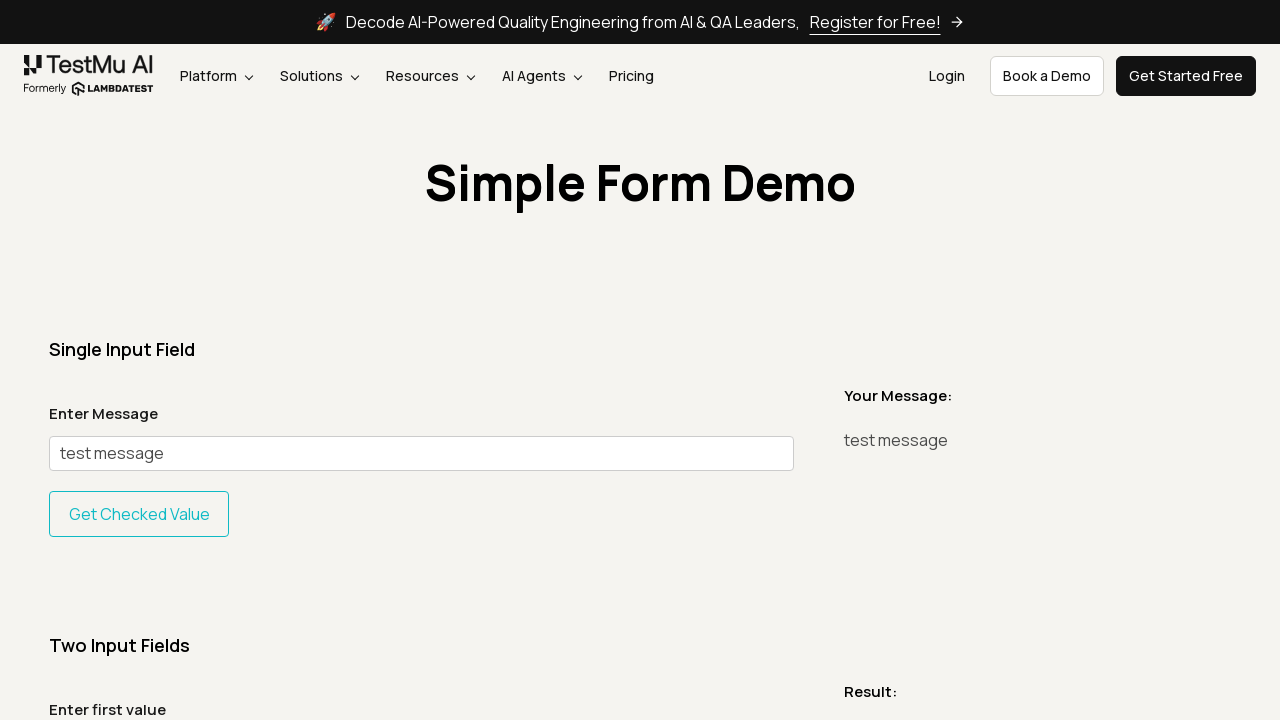

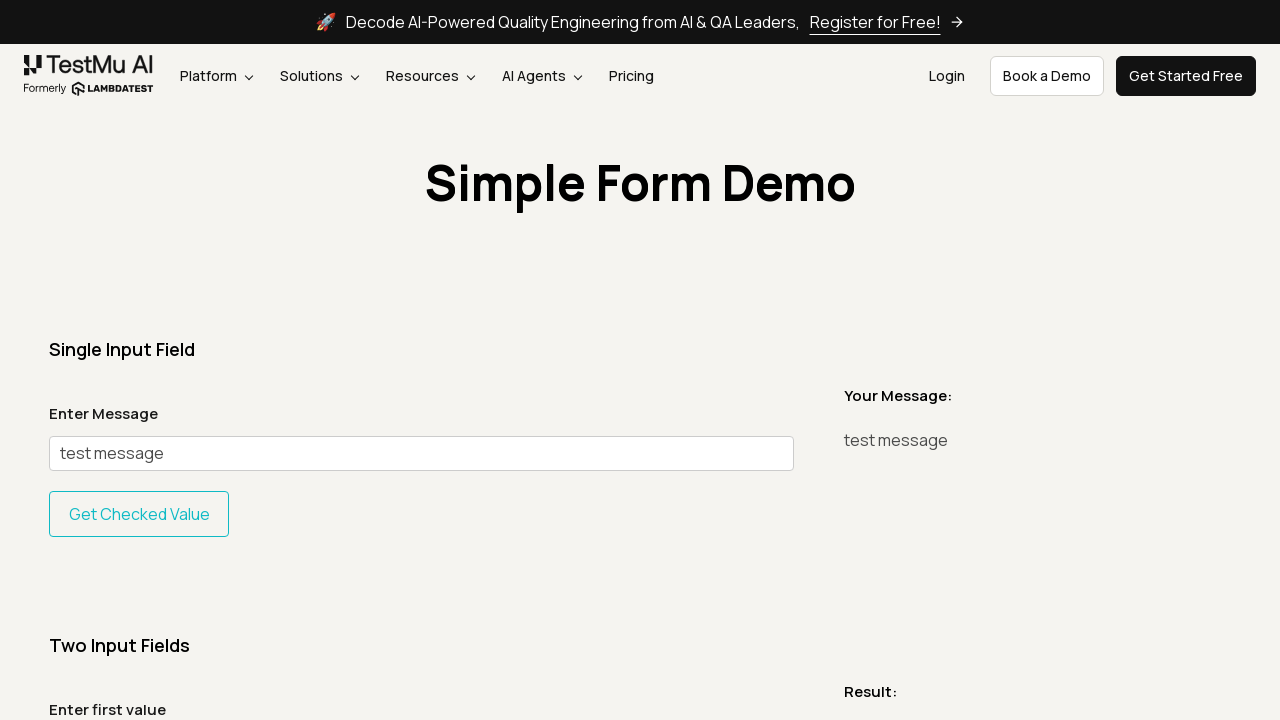